Navigates to the automation practice page, scrolls down the page, and verifies that a table with data is present and visible.

Starting URL: https://rahulshettyacademy.com/AutomationPractice/

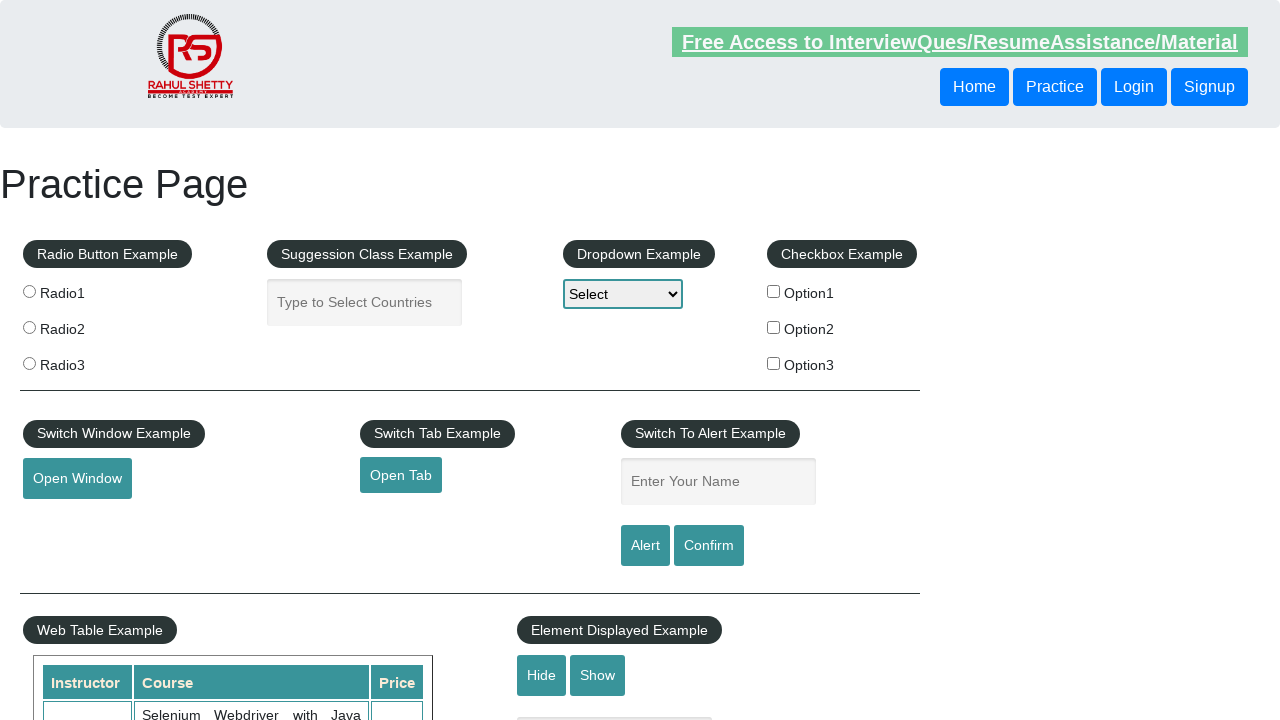

Navigated to automation practice page
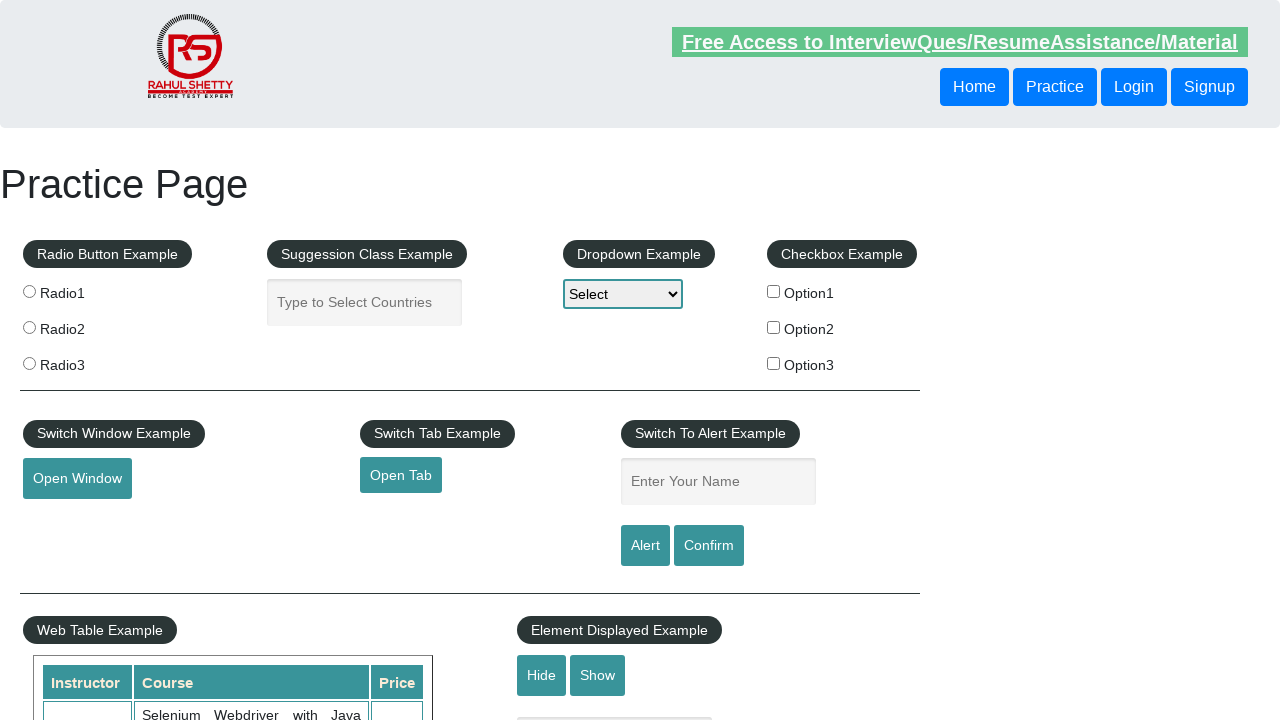

Scrolled down the page by 700 pixels
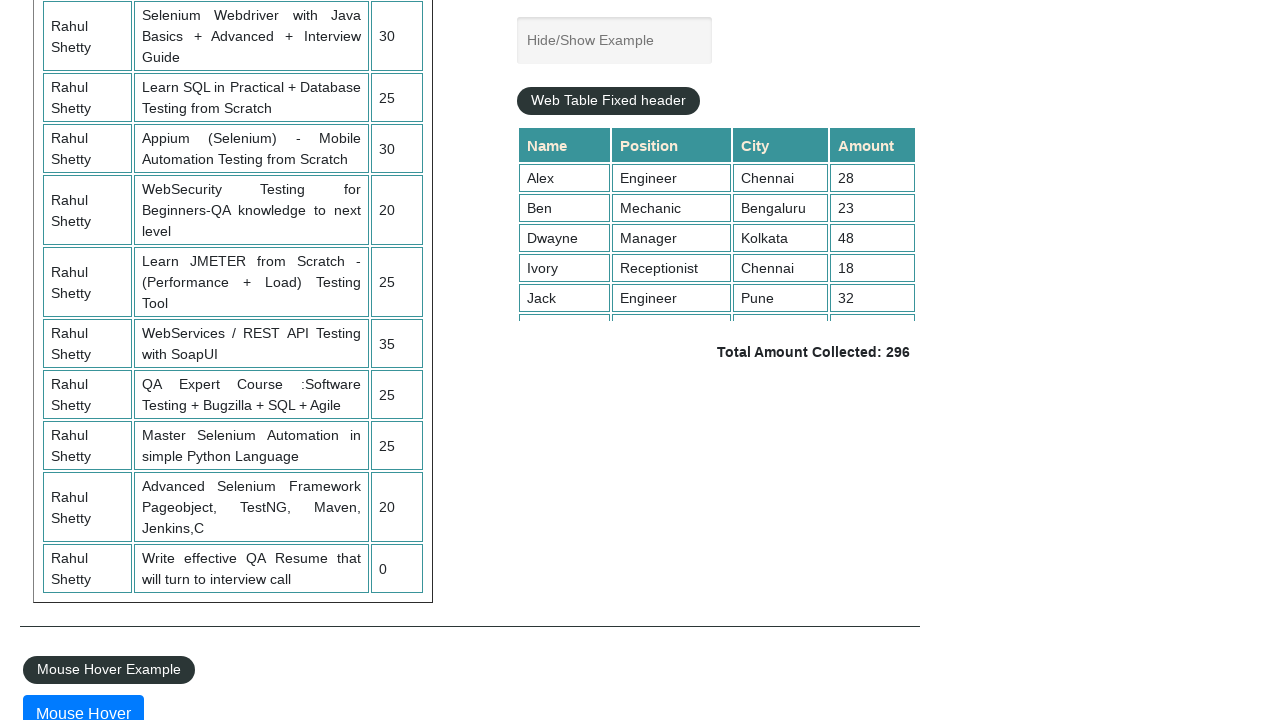

Table with class 'table-display' is now visible
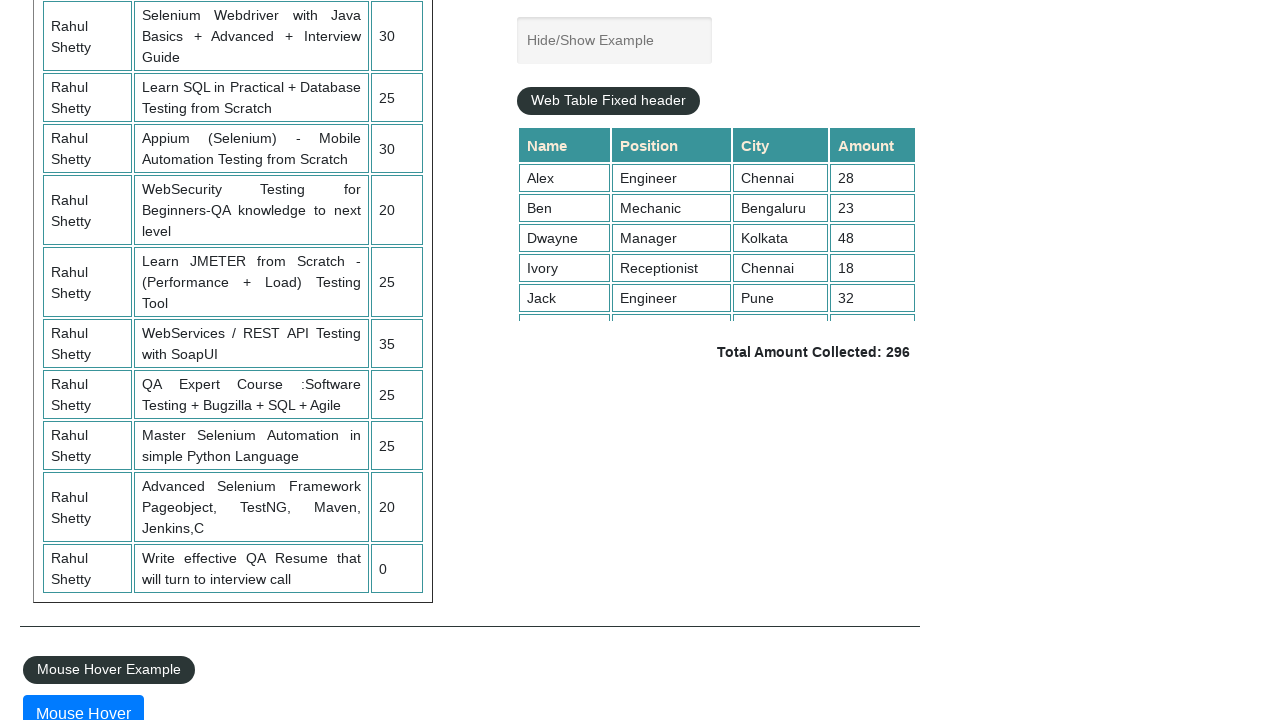

Verified table rows exist in the table
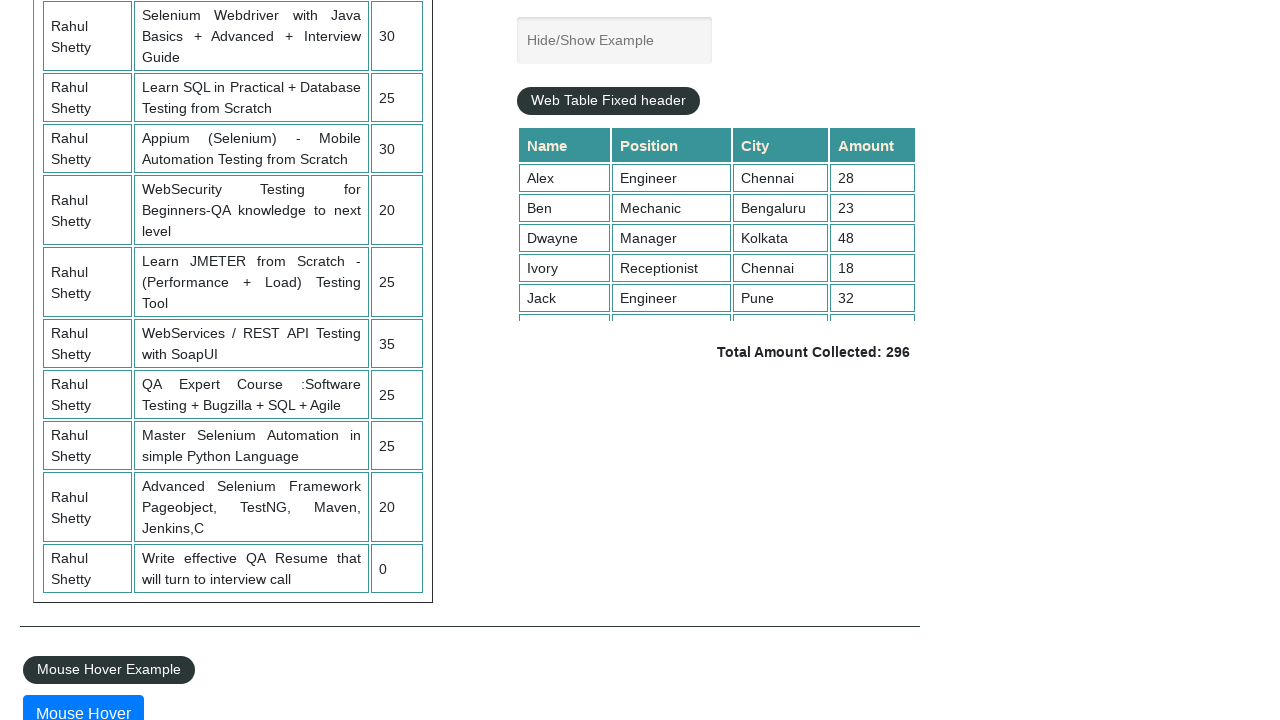

Verified table headers exist in the table
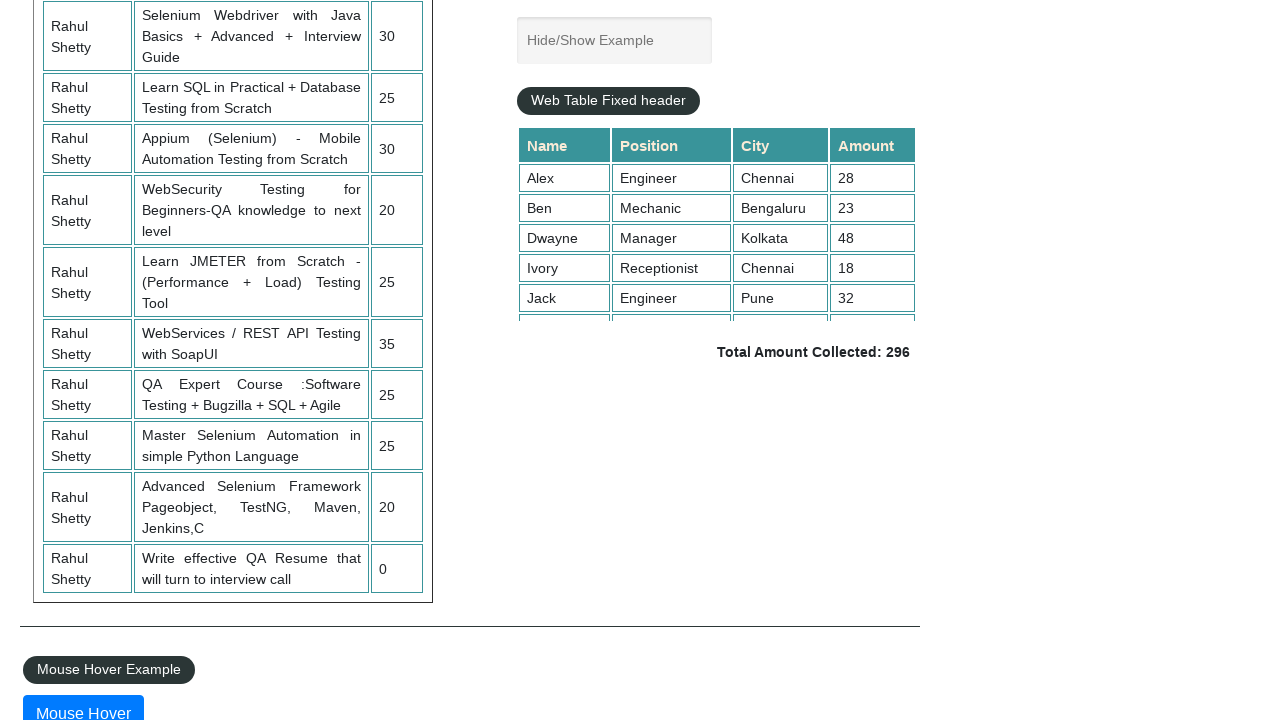

Verified 3rd row of the table is visible
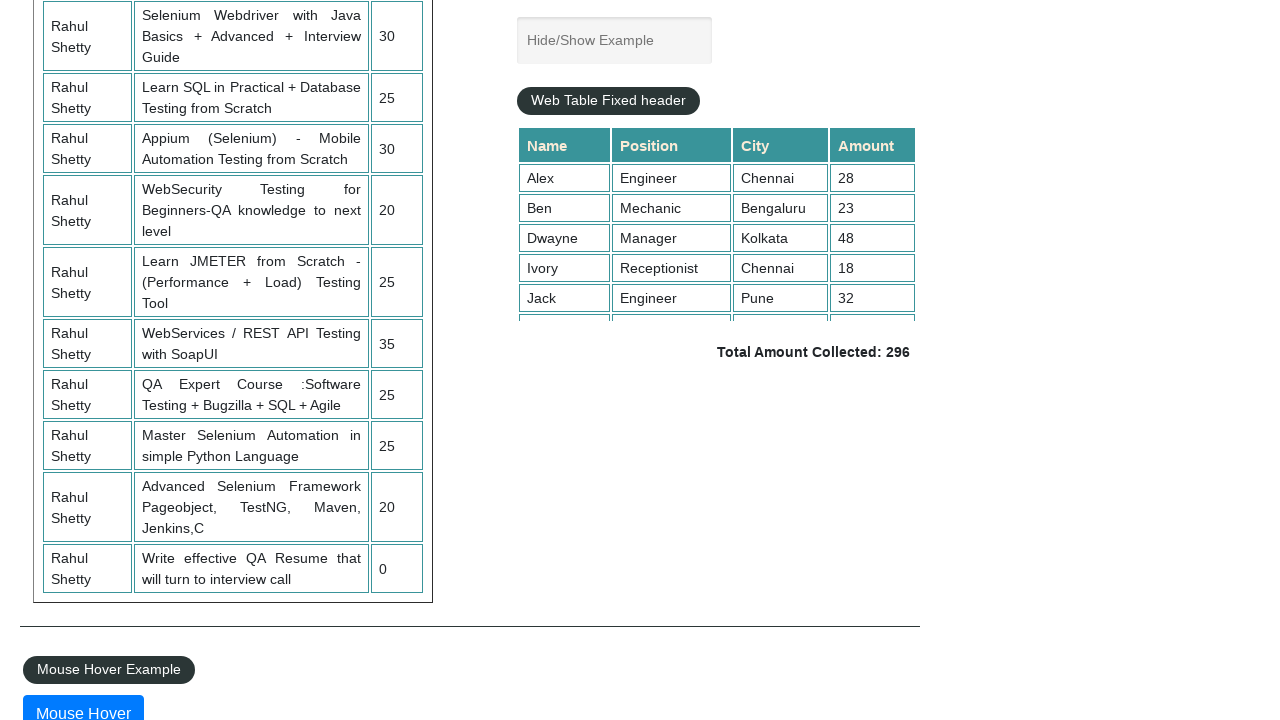

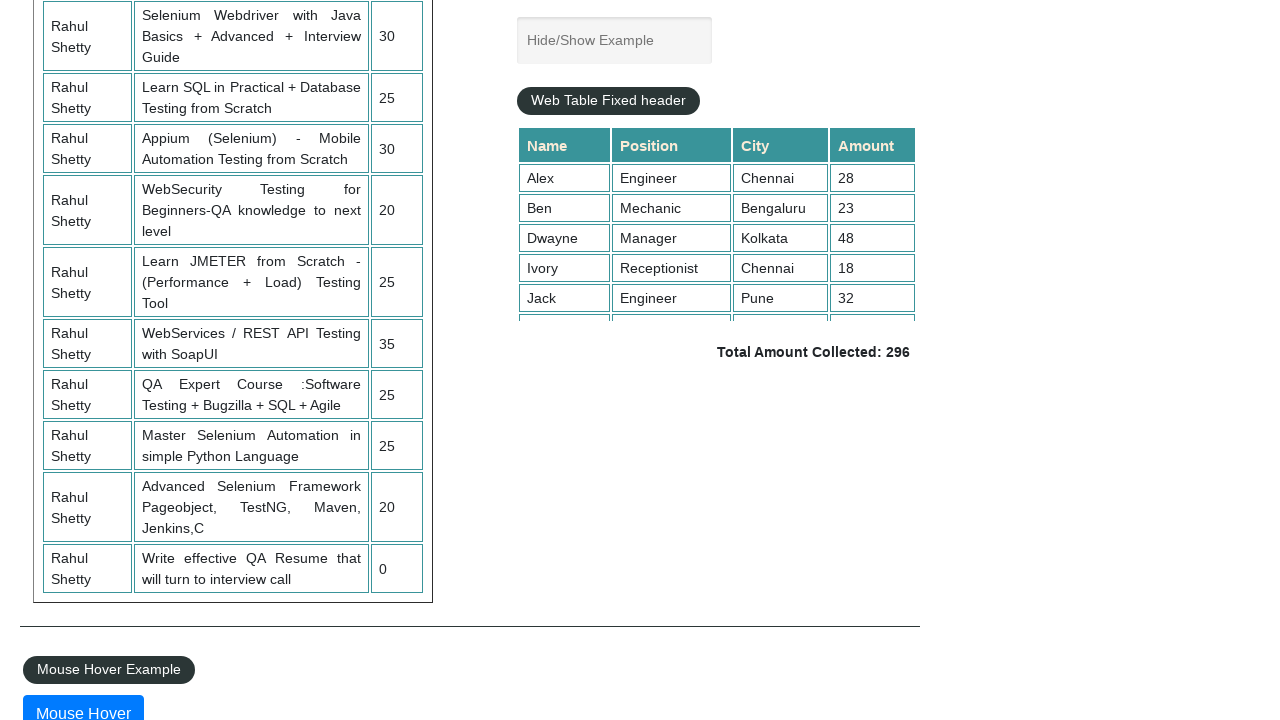